Tests opening a new browser window by clicking the window button and verifying content in the new window

Starting URL: https://demoqa.com/browser-windows

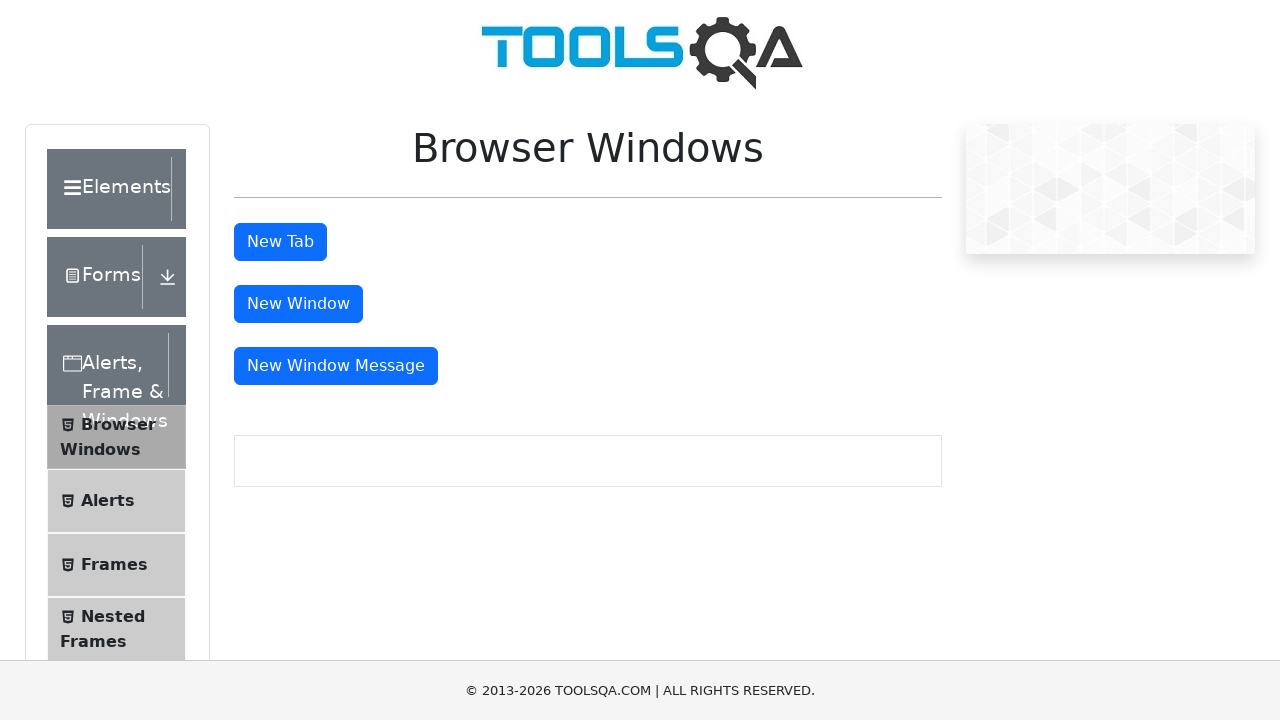

Clicked window button to open new browser window at (298, 304) on #windowButton
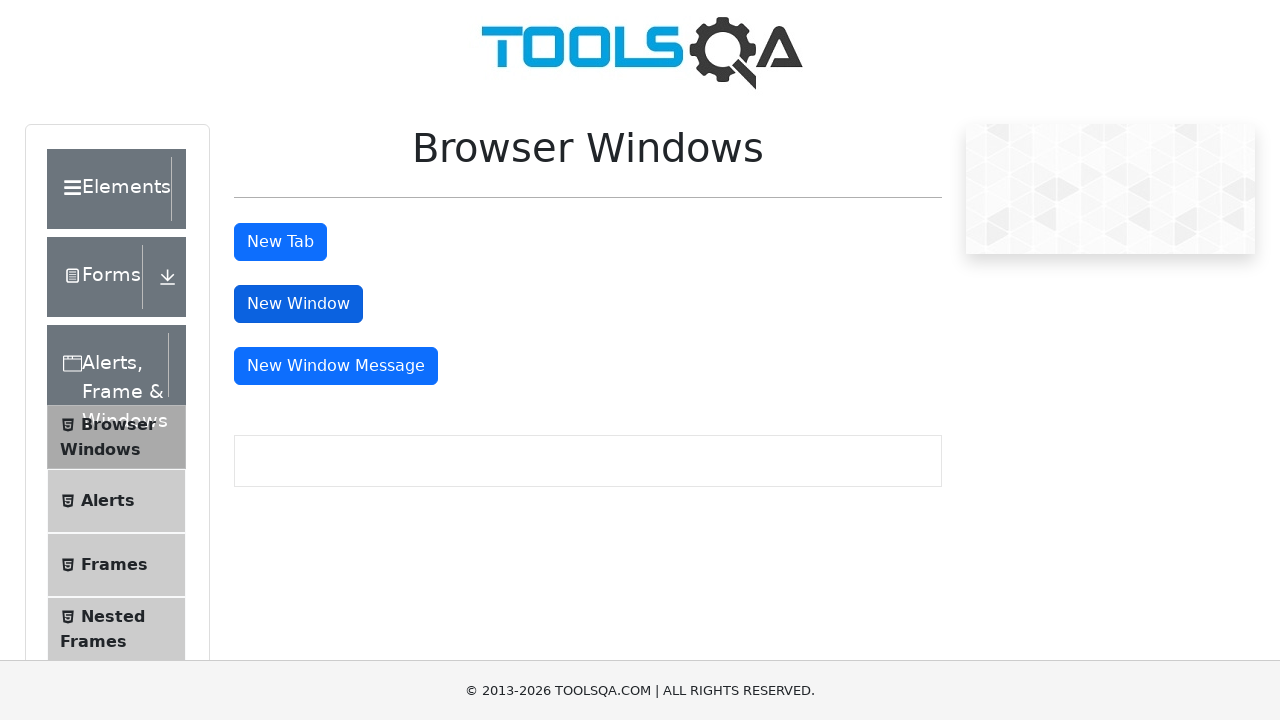

New page object obtained from window open context
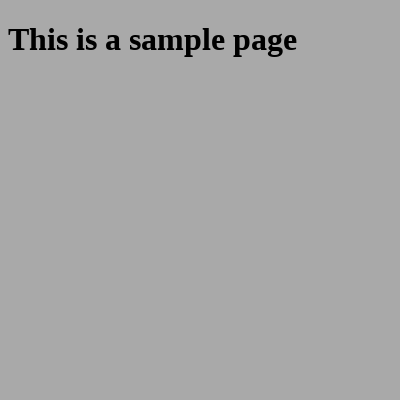

Sample heading element loaded in new window
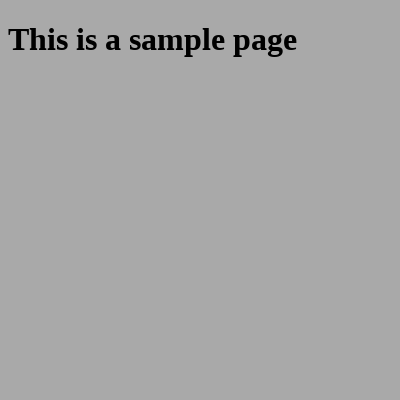

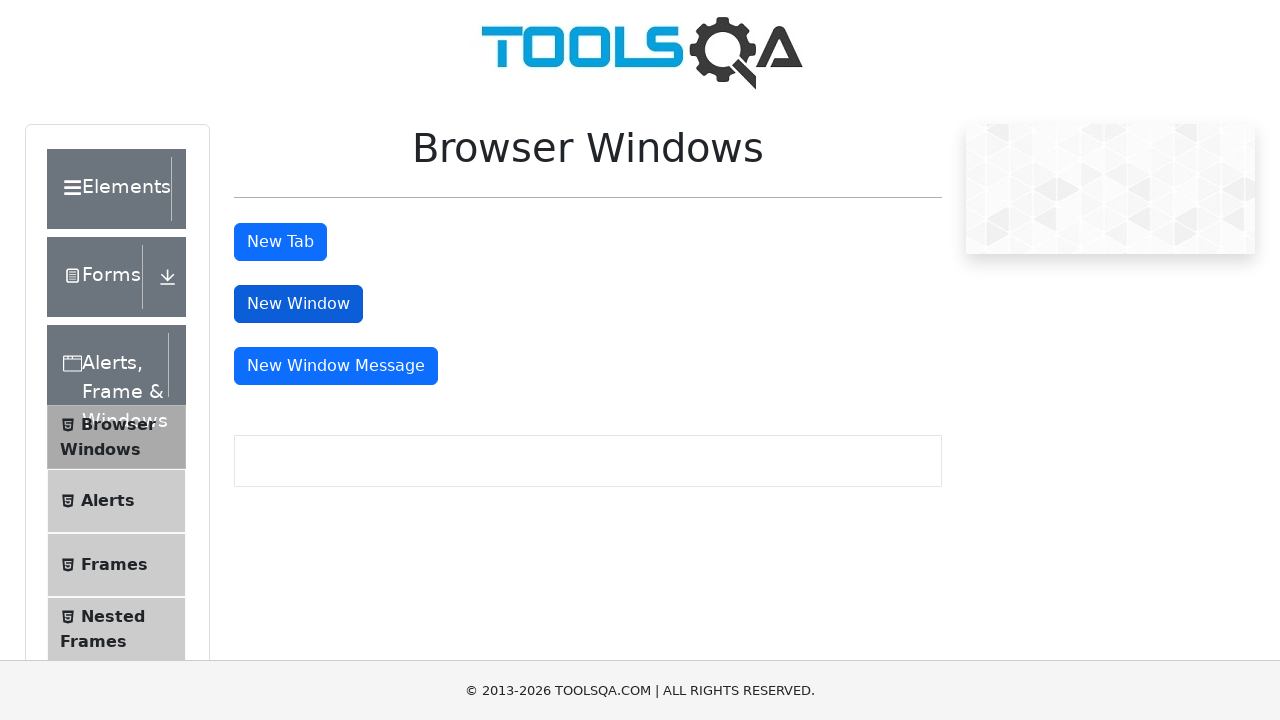